Tests an e-commerce site's search and add-to-cart functionality by searching for products containing "ca" and adding specific items to the cart

Starting URL: https://rahulshettyacademy.com/seleniumPractise/#/

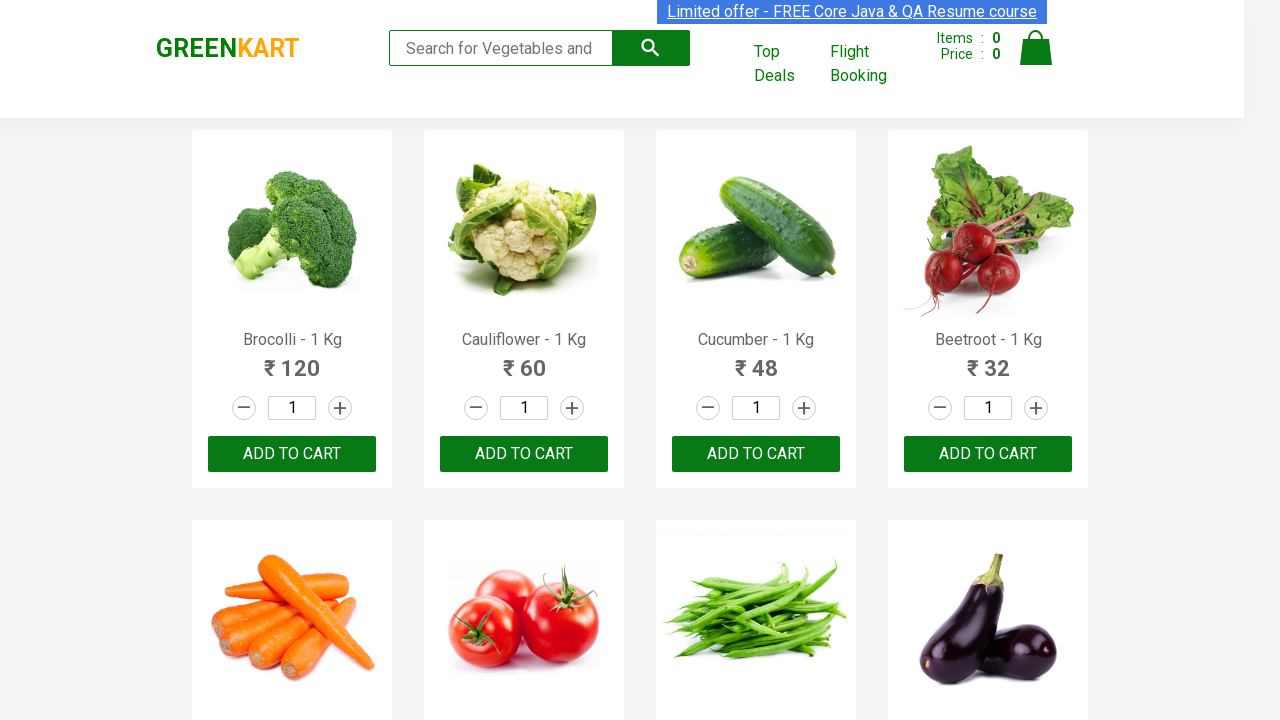

Filled search field with 'ca' to filter products on .search-keyword
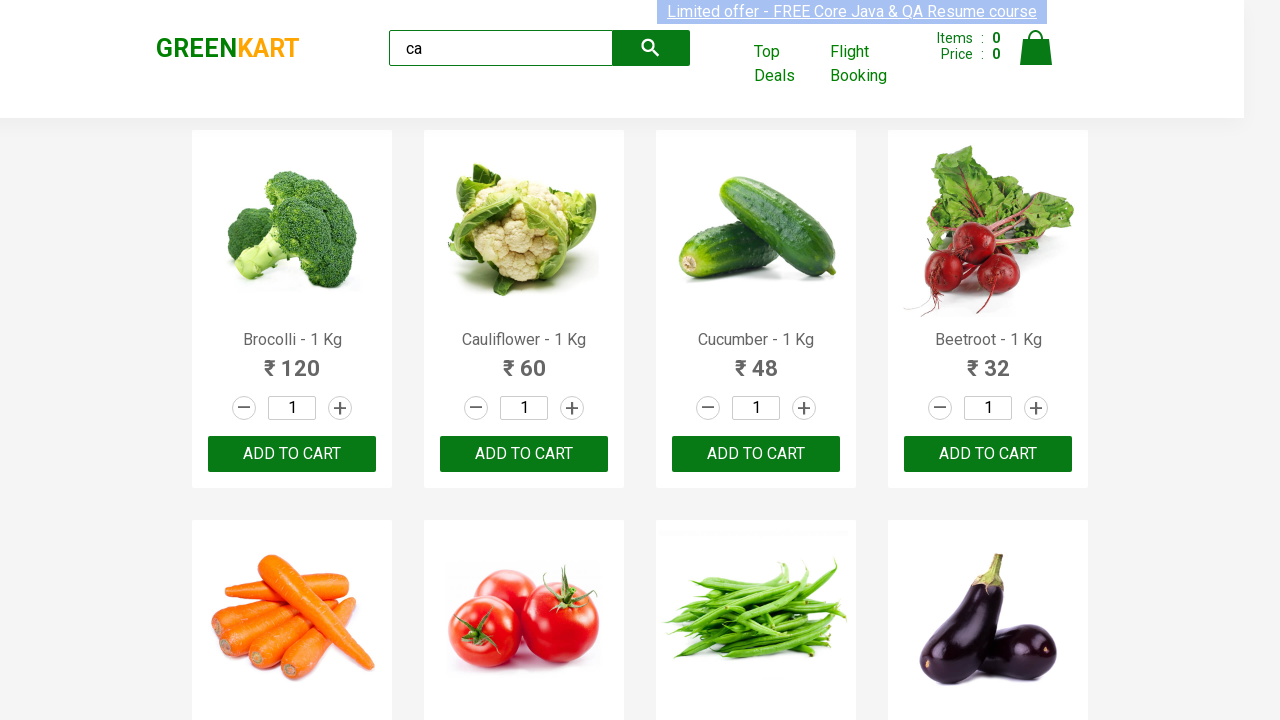

Waited 2 seconds for products to filter
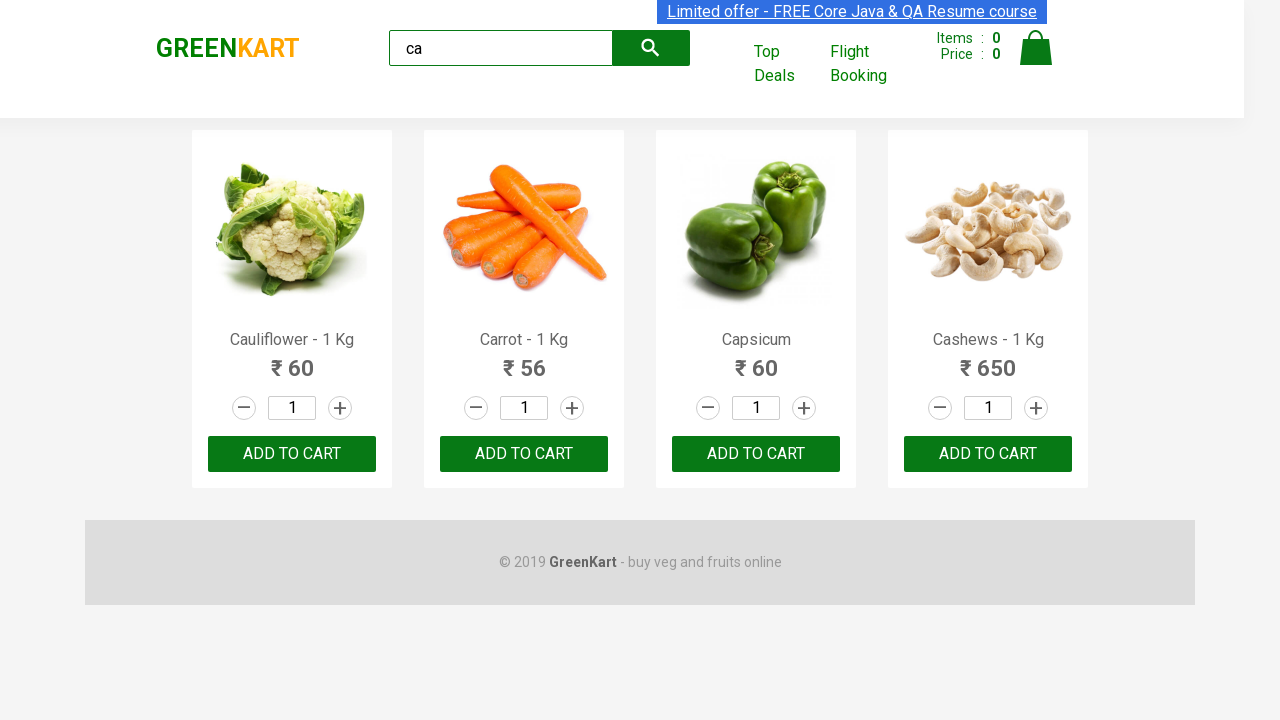

Added second product to cart by clicking ADD TO CART button at (524, 454) on .products .product >> nth=1 >> internal:text="ADD TO CART"i
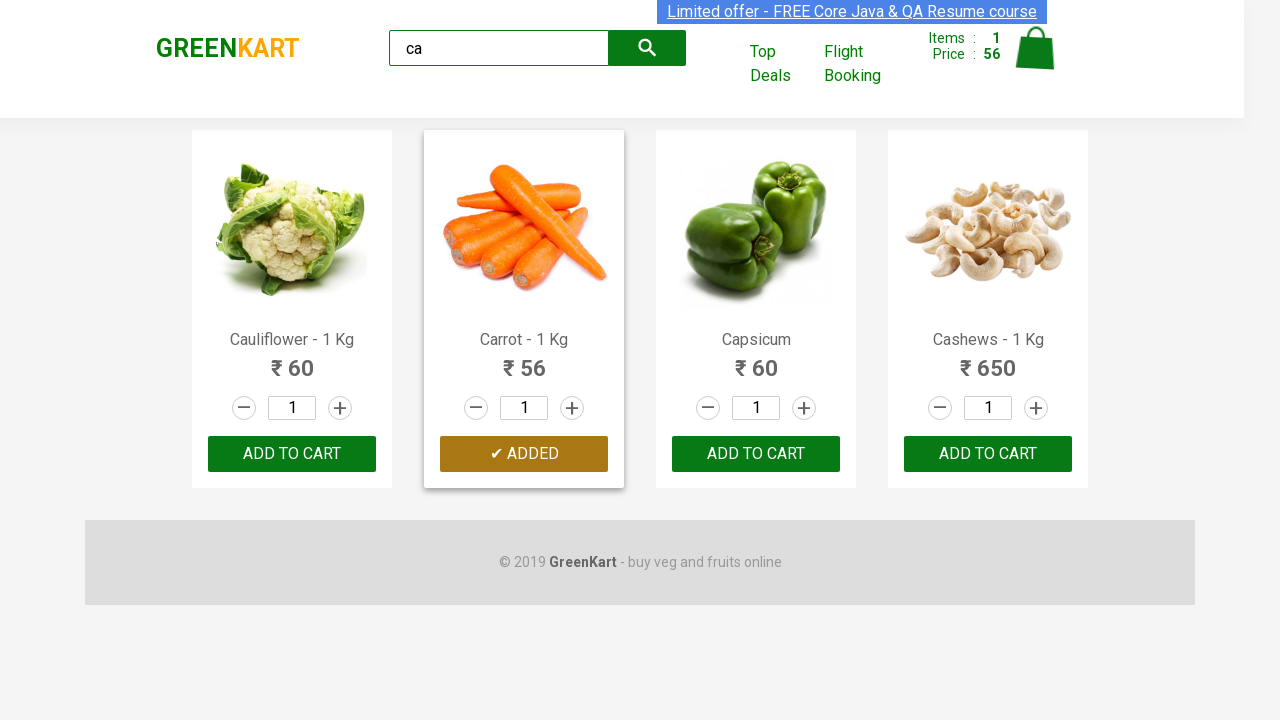

Retrieved all product elements from the page
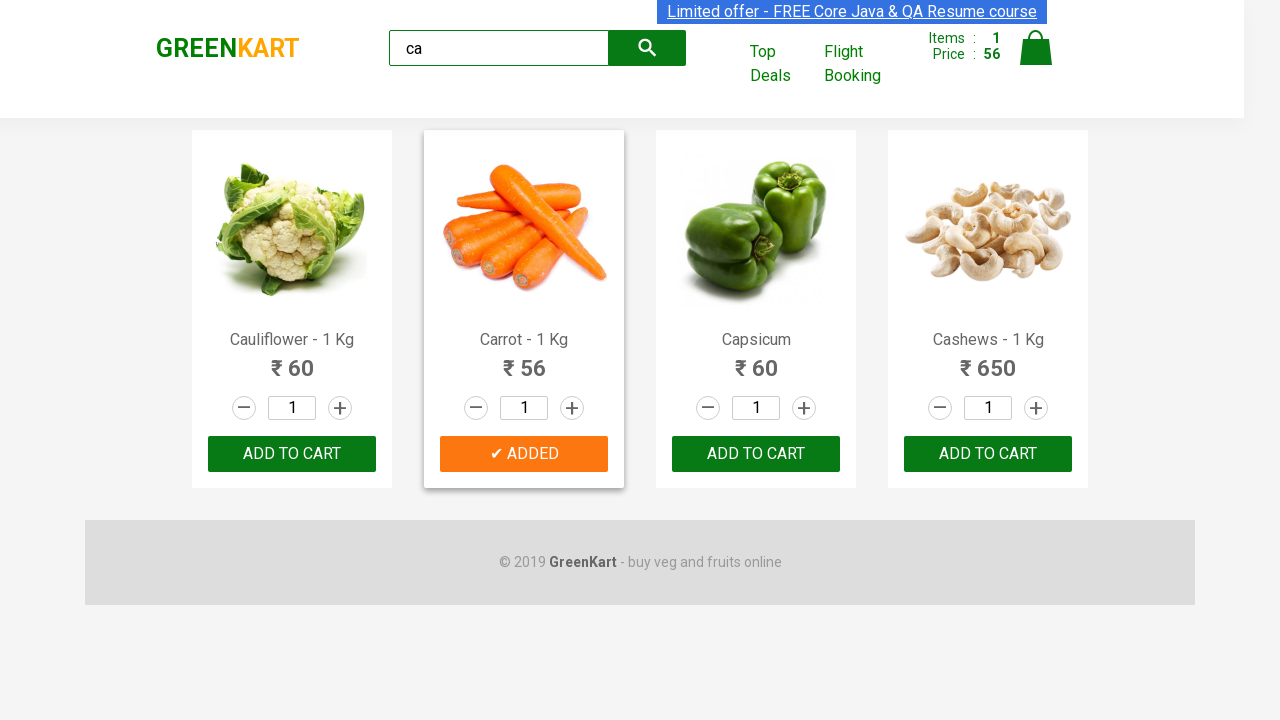

Retrieved product name: 'Cauliflower - 1 Kg'
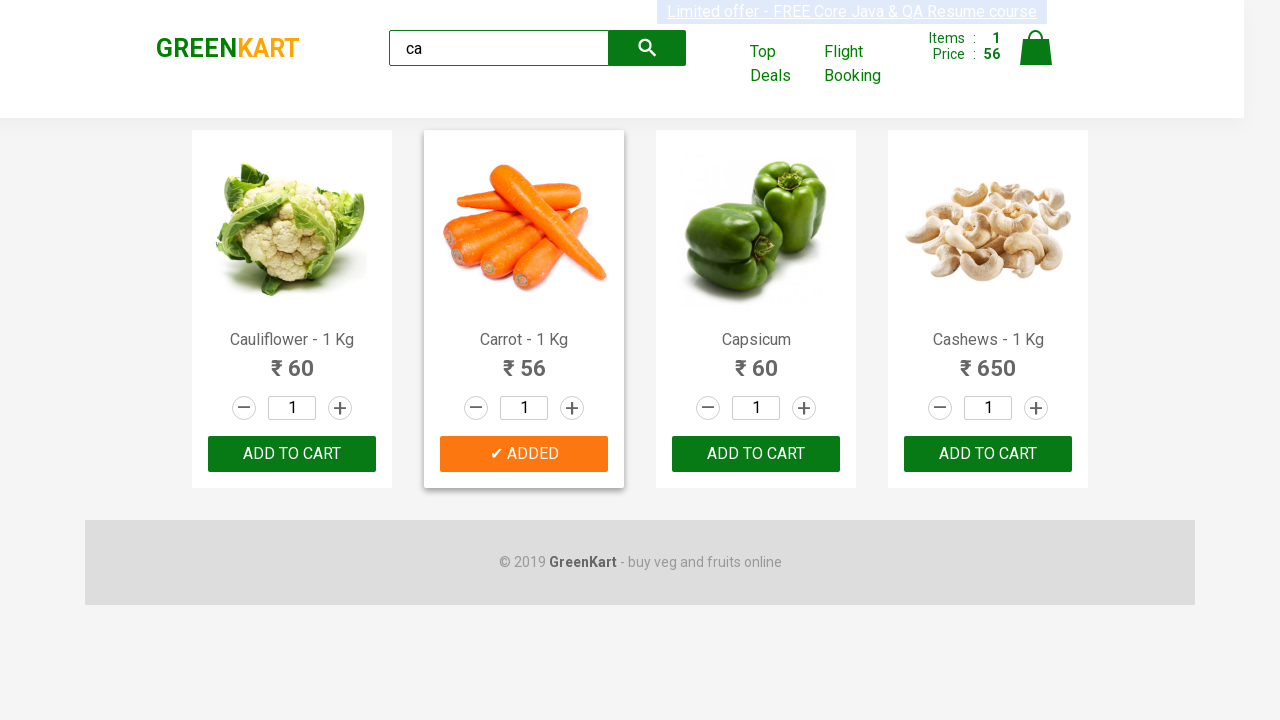

Retrieved product name: 'Carrot - 1 Kg'
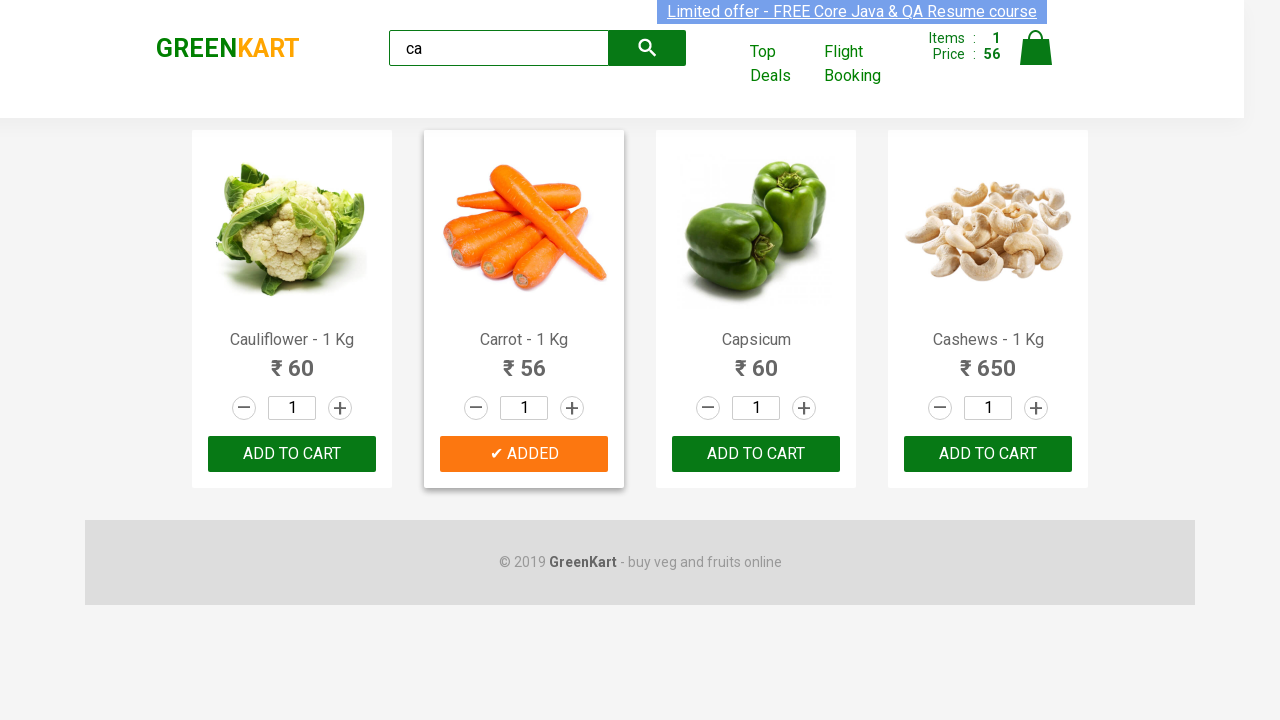

Retrieved product name: 'Capsicum'
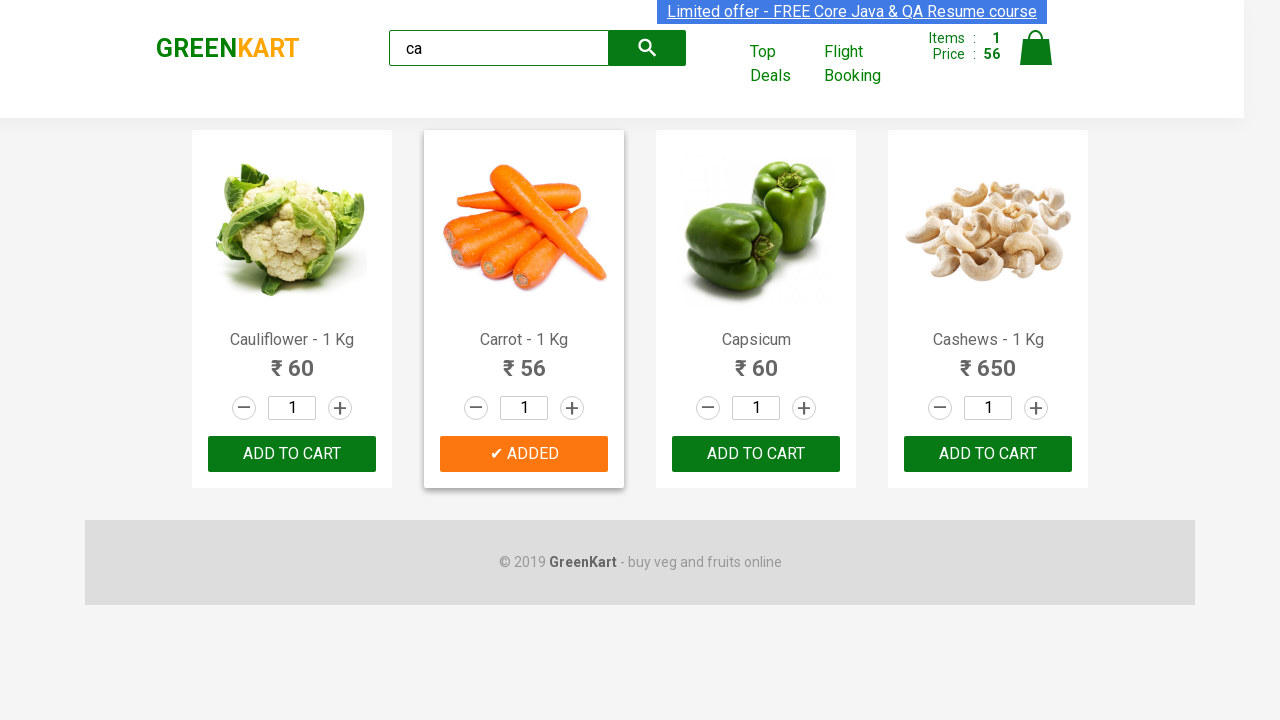

Retrieved product name: 'Cashews - 1 Kg'
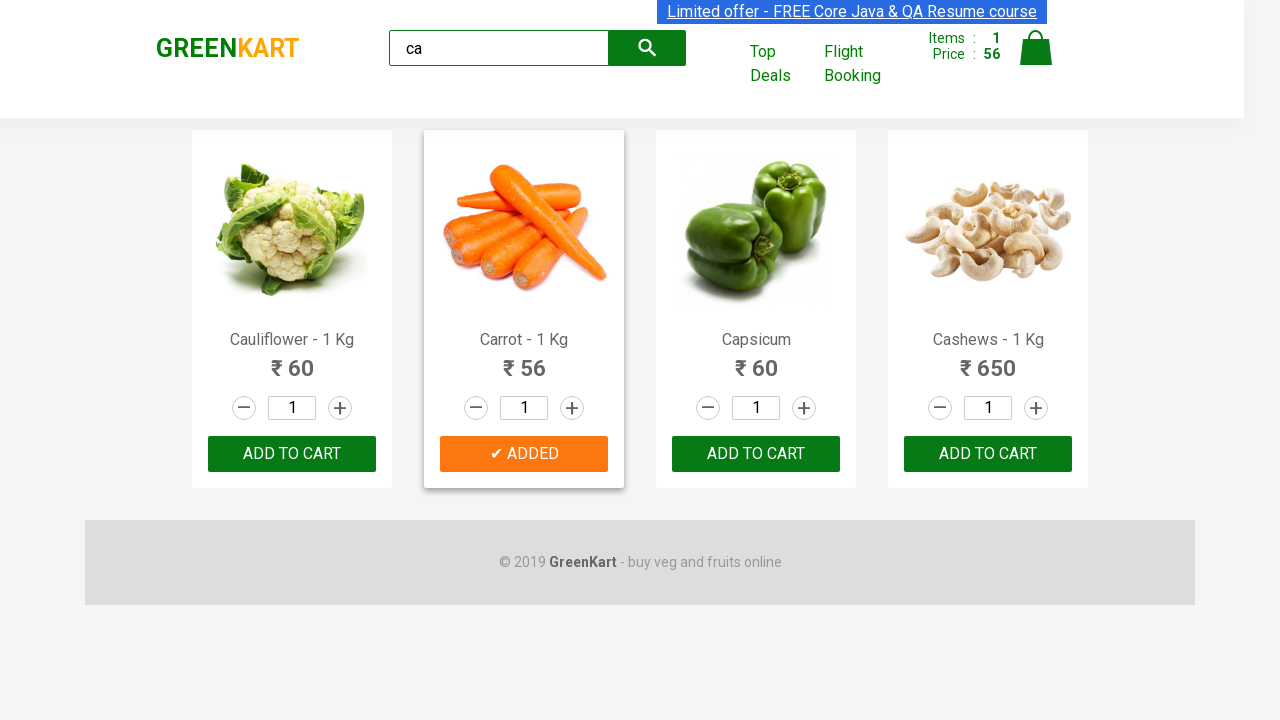

Found Cashews product and added it to cart at (988, 454) on .products .product >> nth=3 >> button
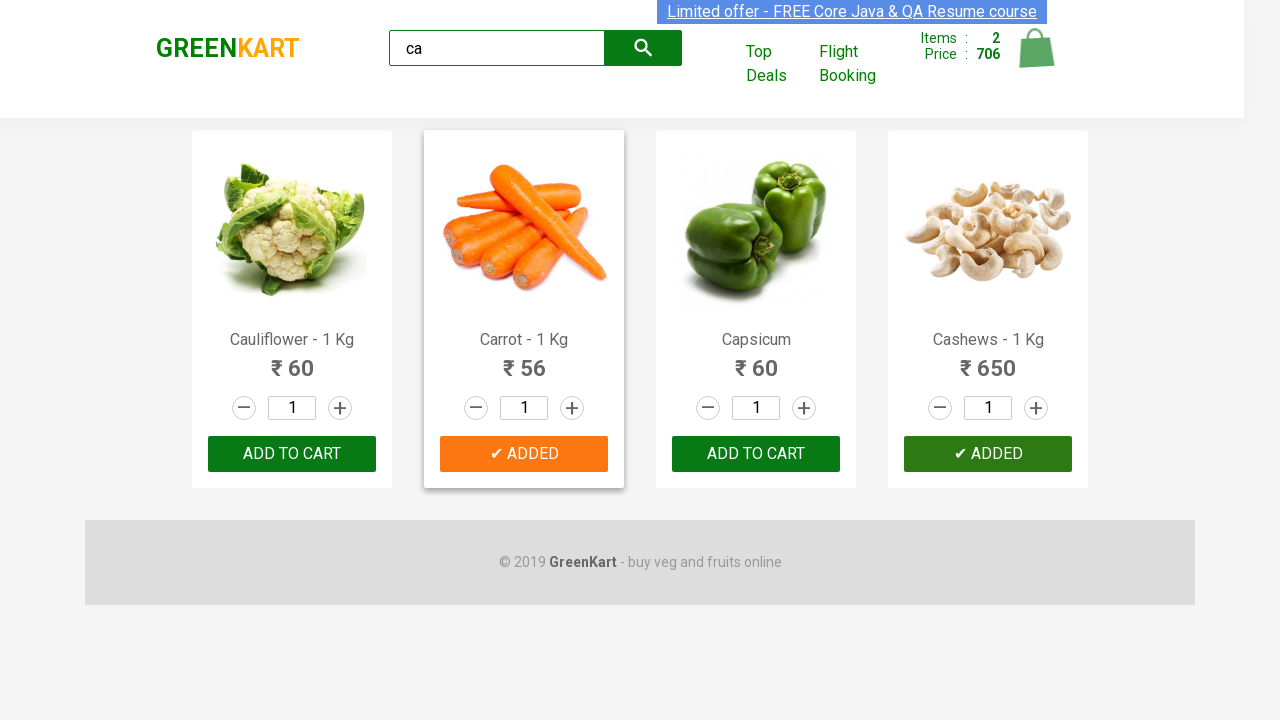

Waited for brand element to be visible
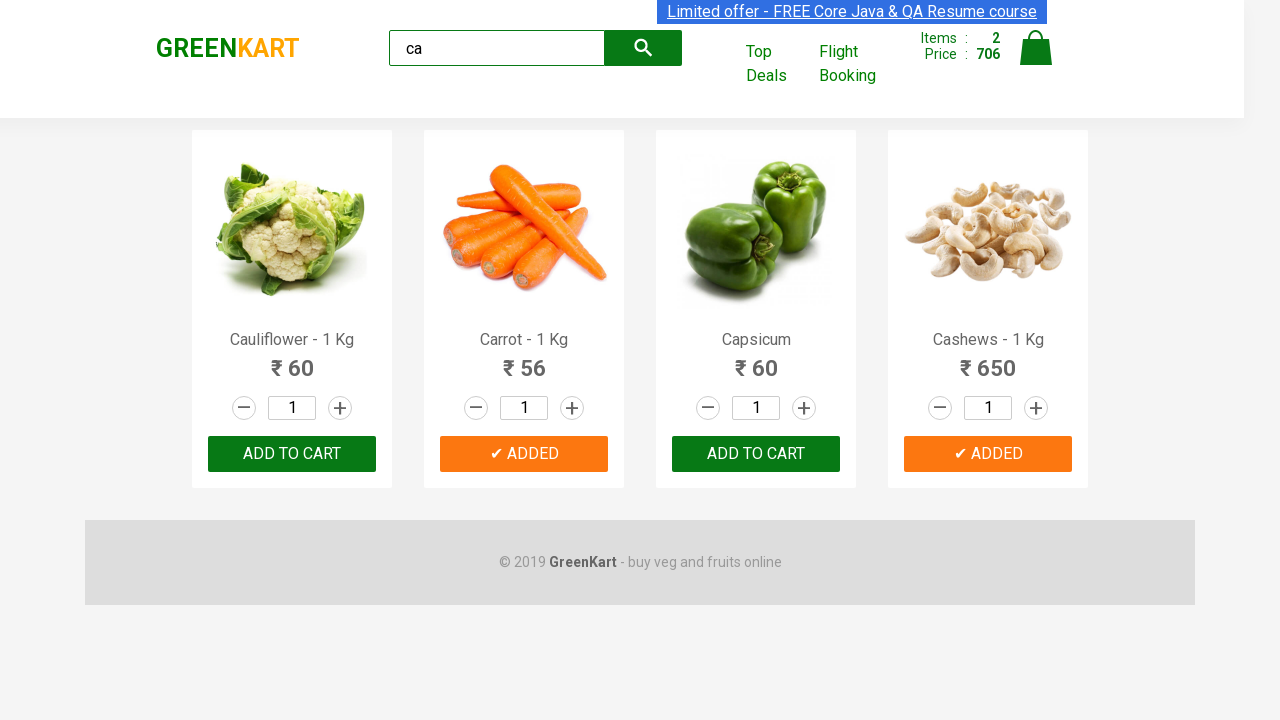

Verified brand text is 'GREENKART'
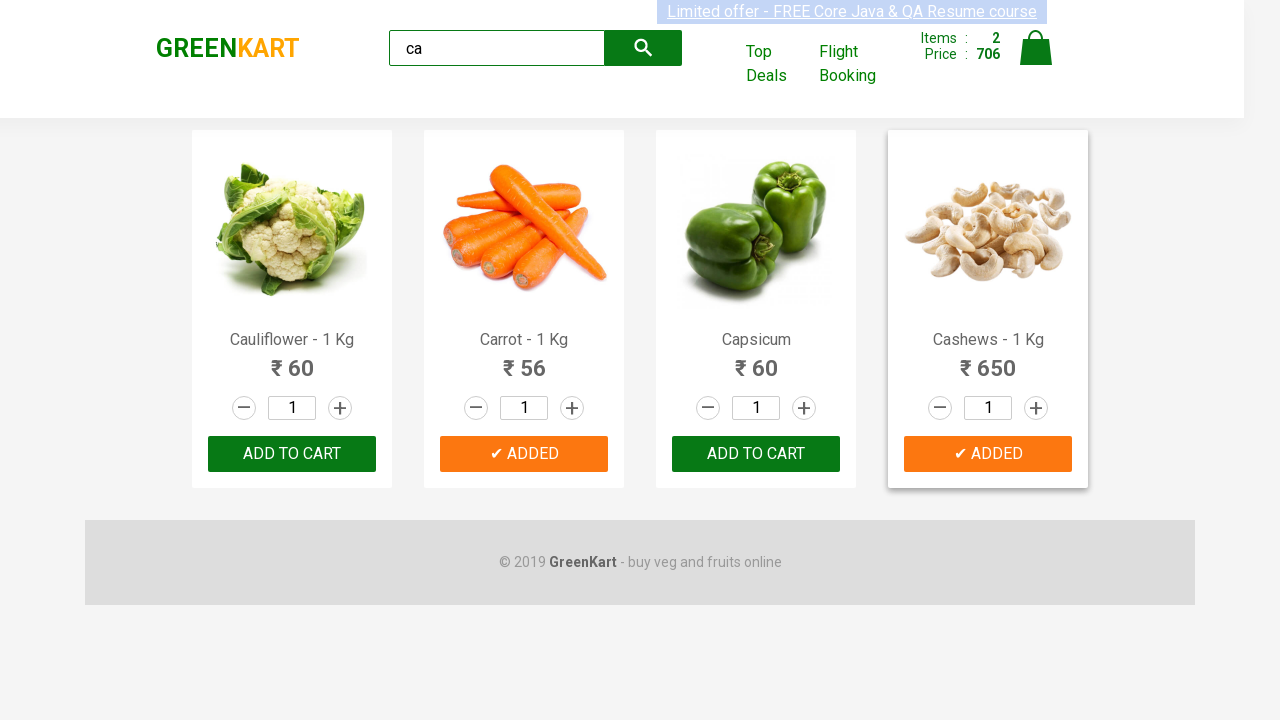

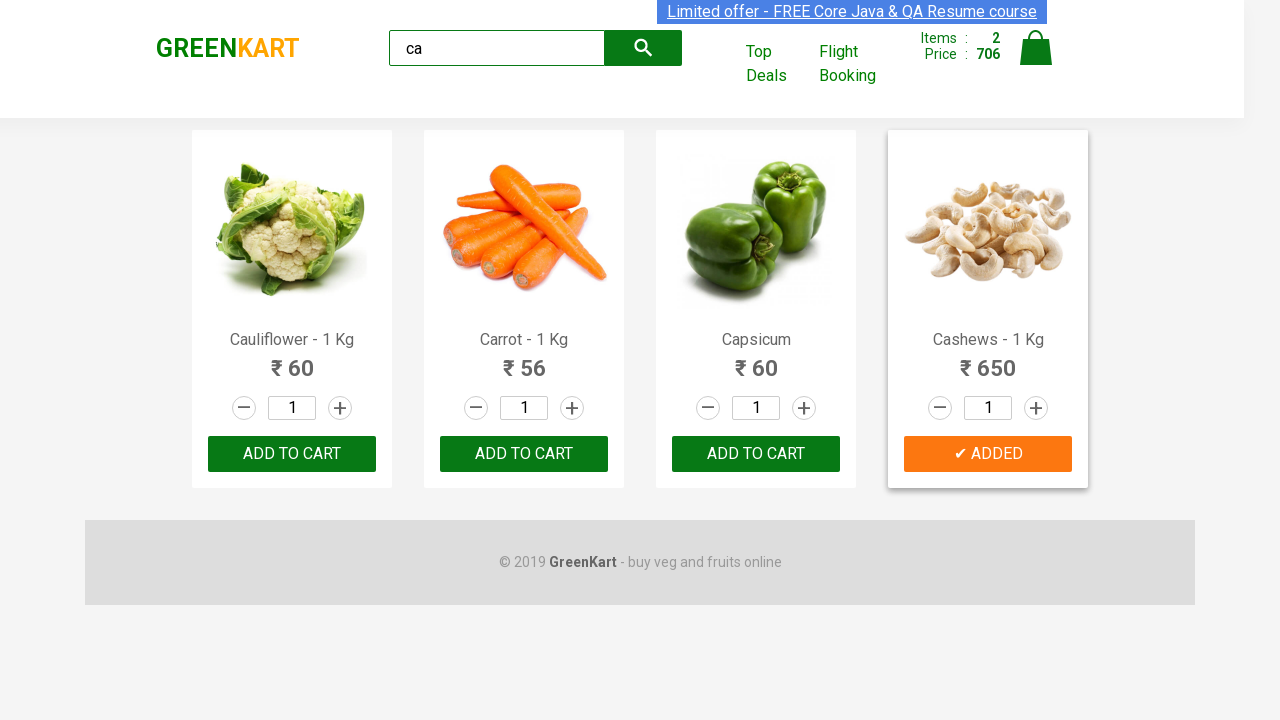